Tests a wait-and-click scenario where the script waits for a verify button to become clickable, clicks it, and verifies that a success message appears.

Starting URL: http://suninjuly.github.io/wait2.html

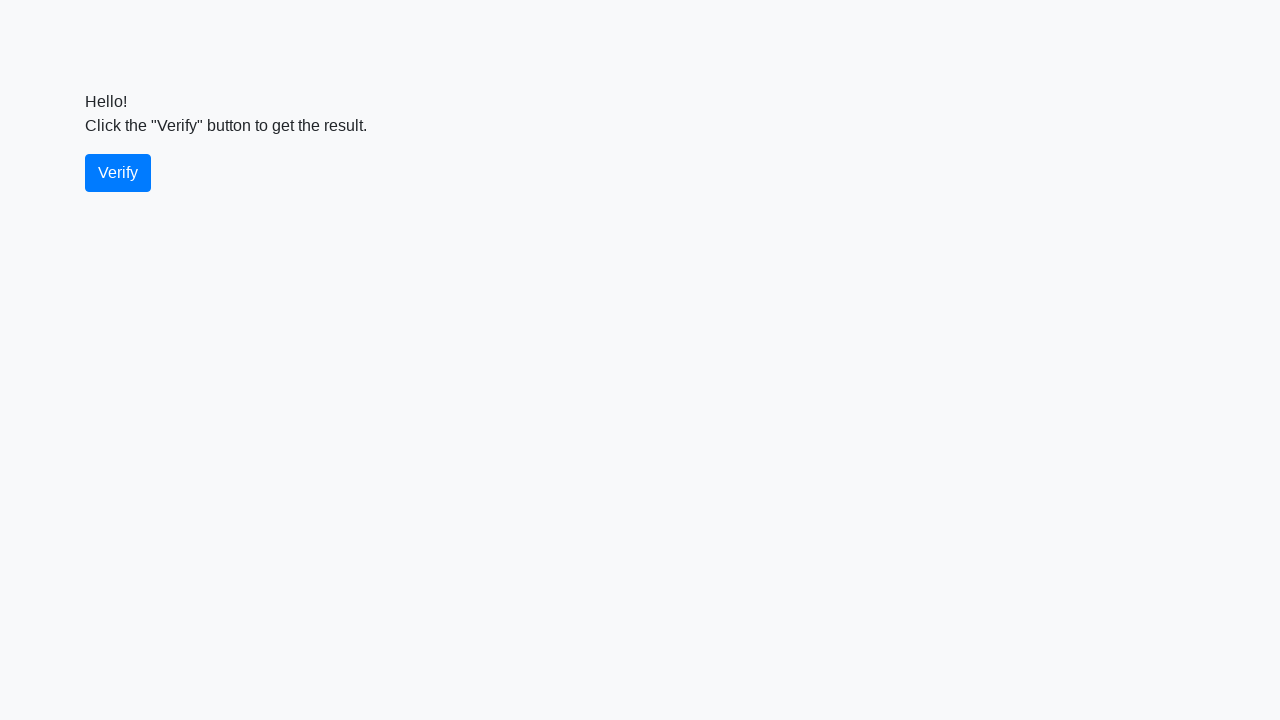

Waited for verify button to become visible
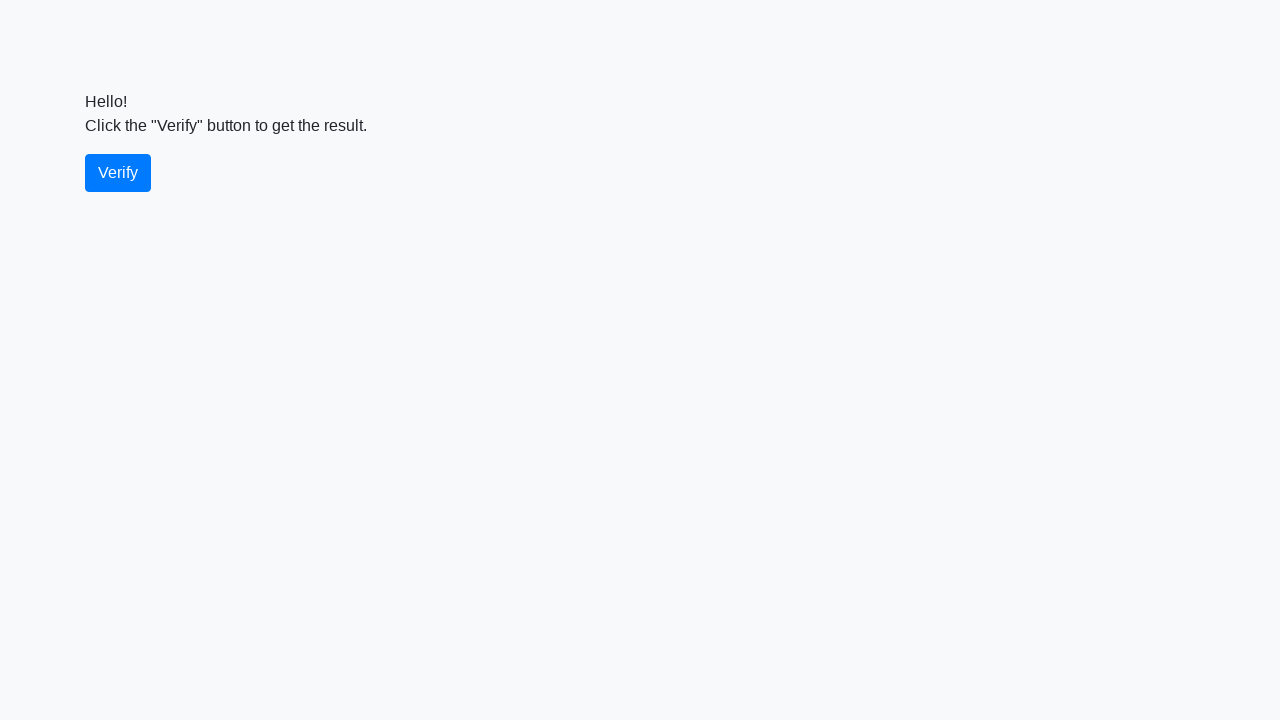

Clicked the verify button at (118, 173) on #verify
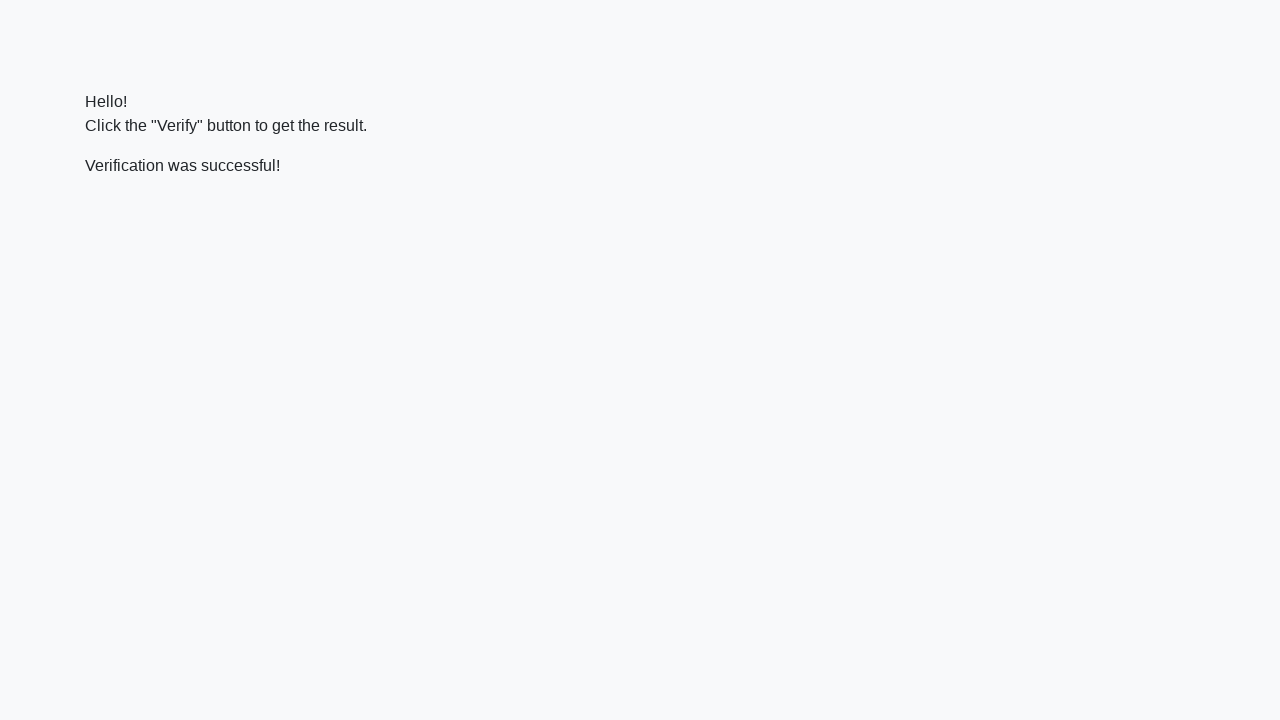

Located the verify message element
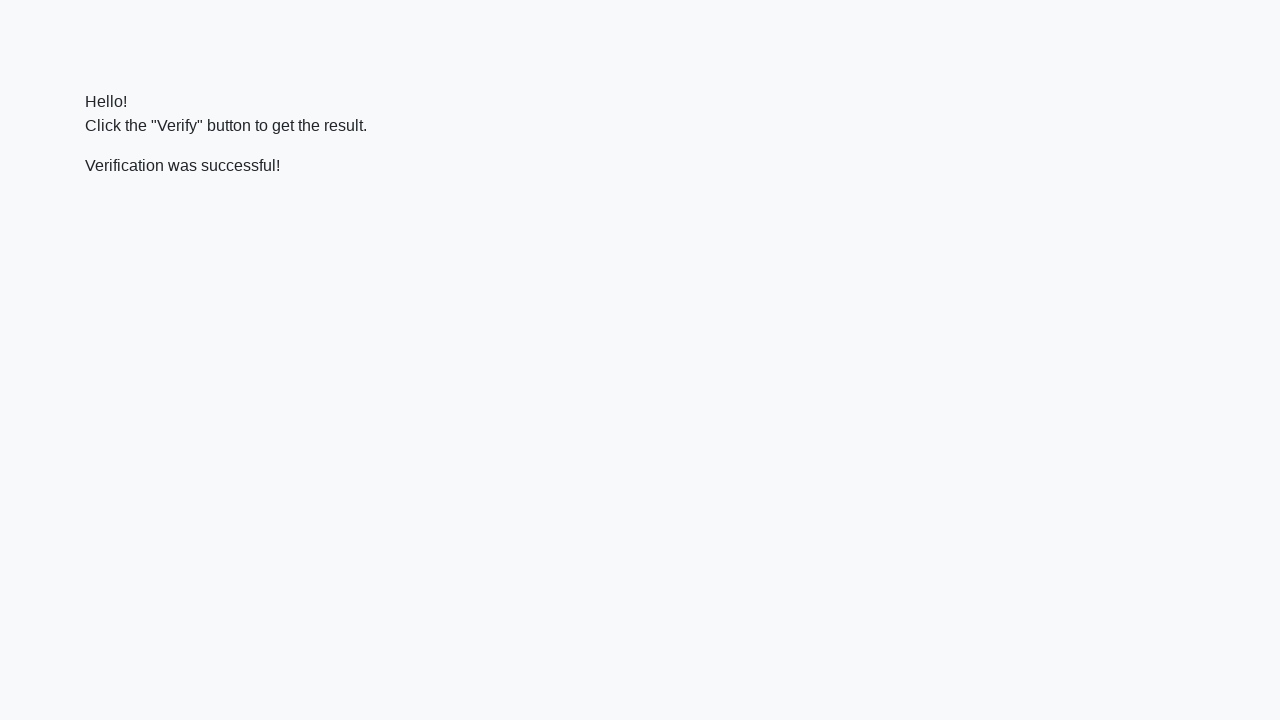

Waited for success message to become visible
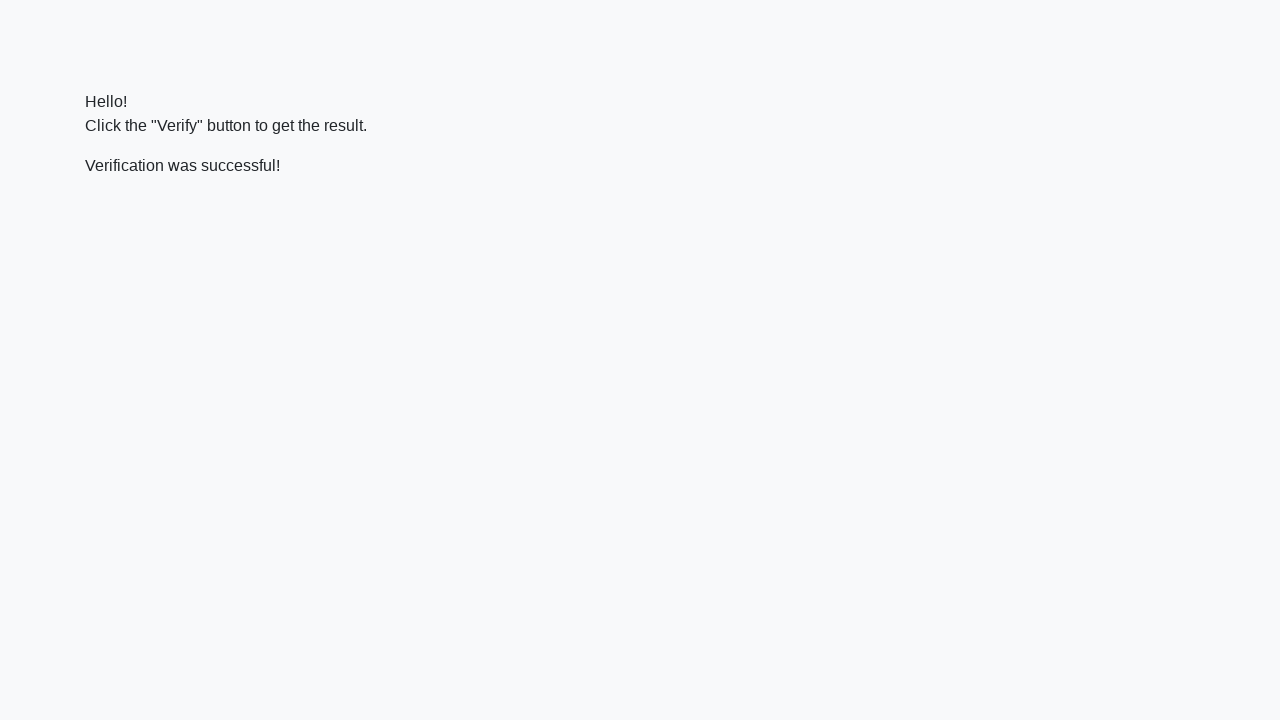

Verified that success message contains 'successful'
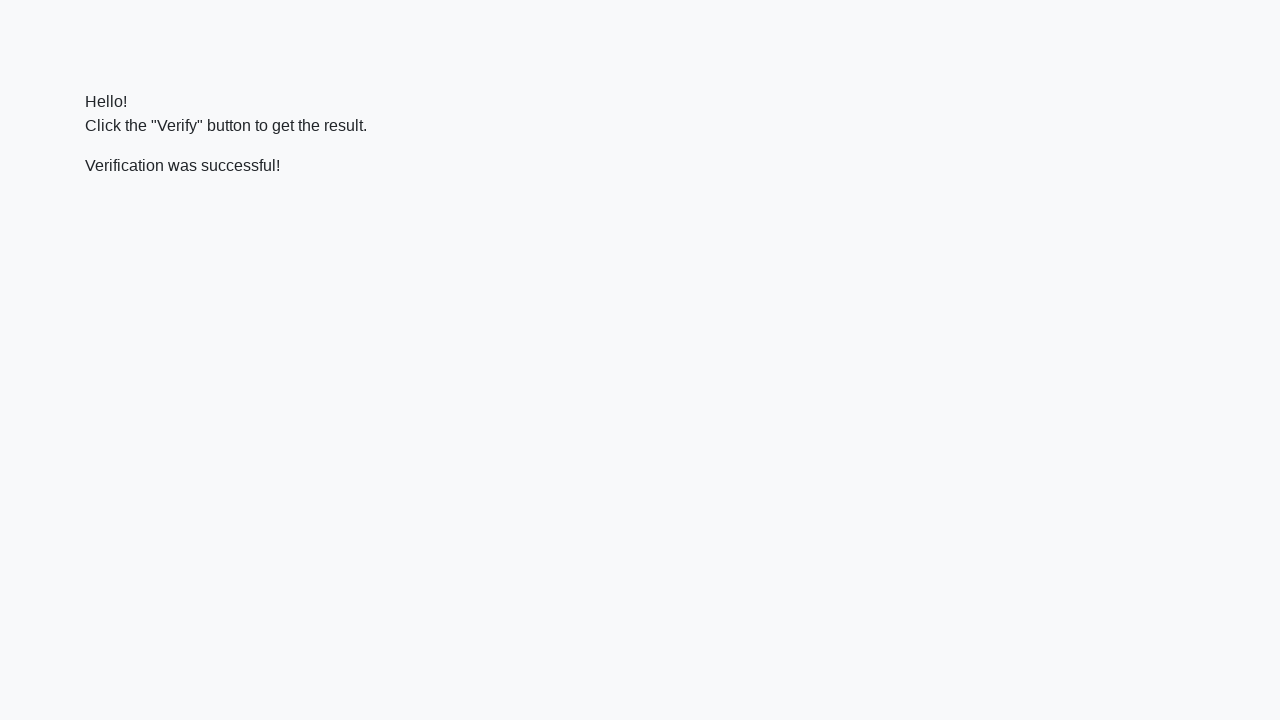

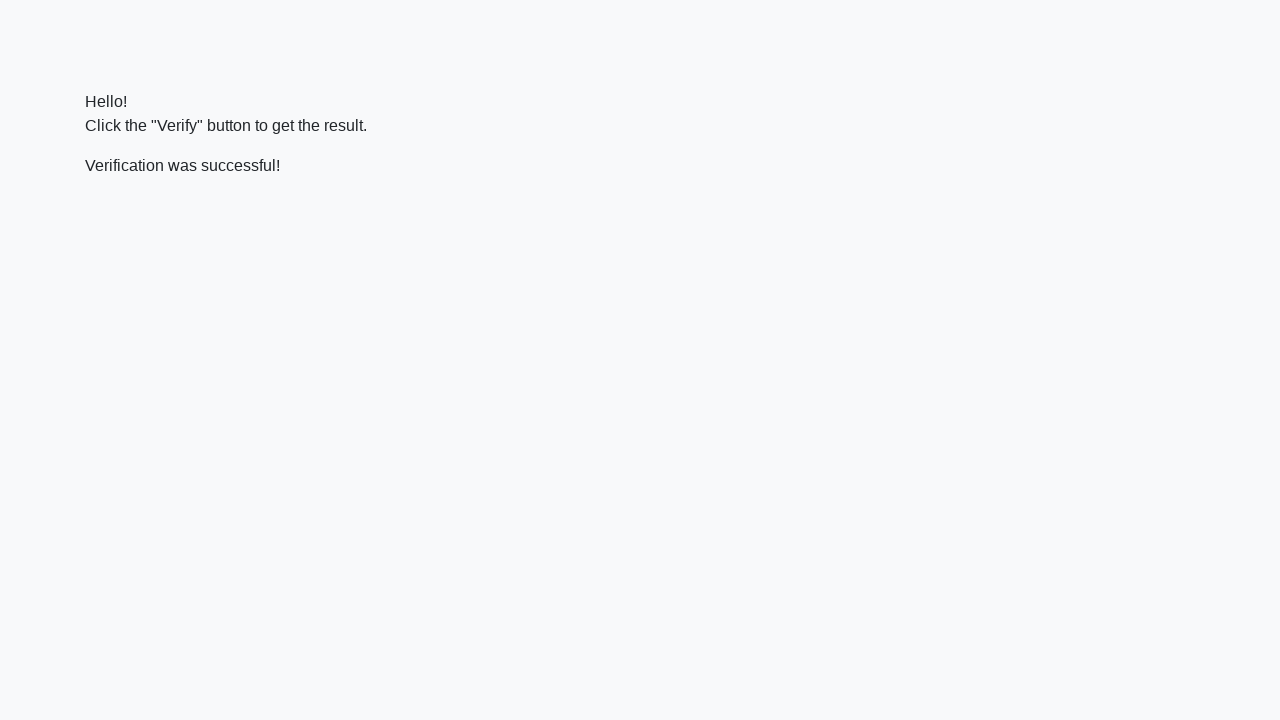